Launches the Xiaomi India website and maximizes the browser window to verify the page loads successfully

Starting URL: https://www.mi.com/in/

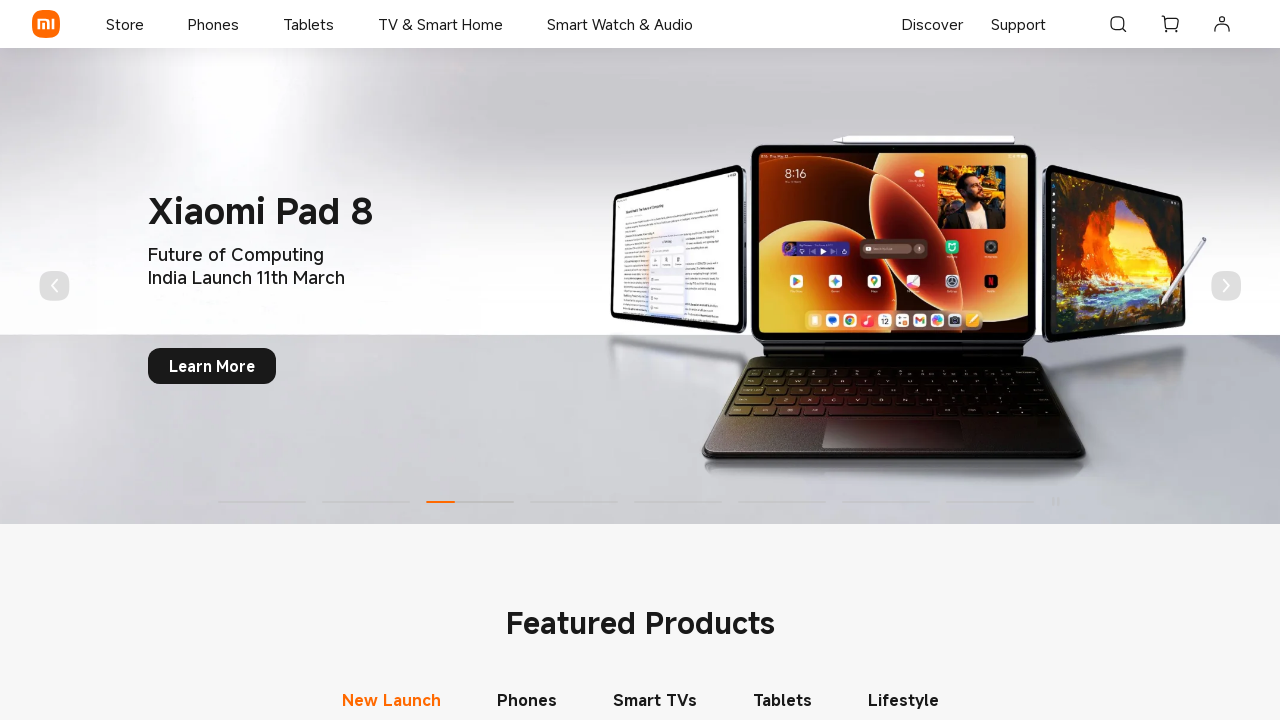

Waited for page DOM content to load on Xiaomi India website
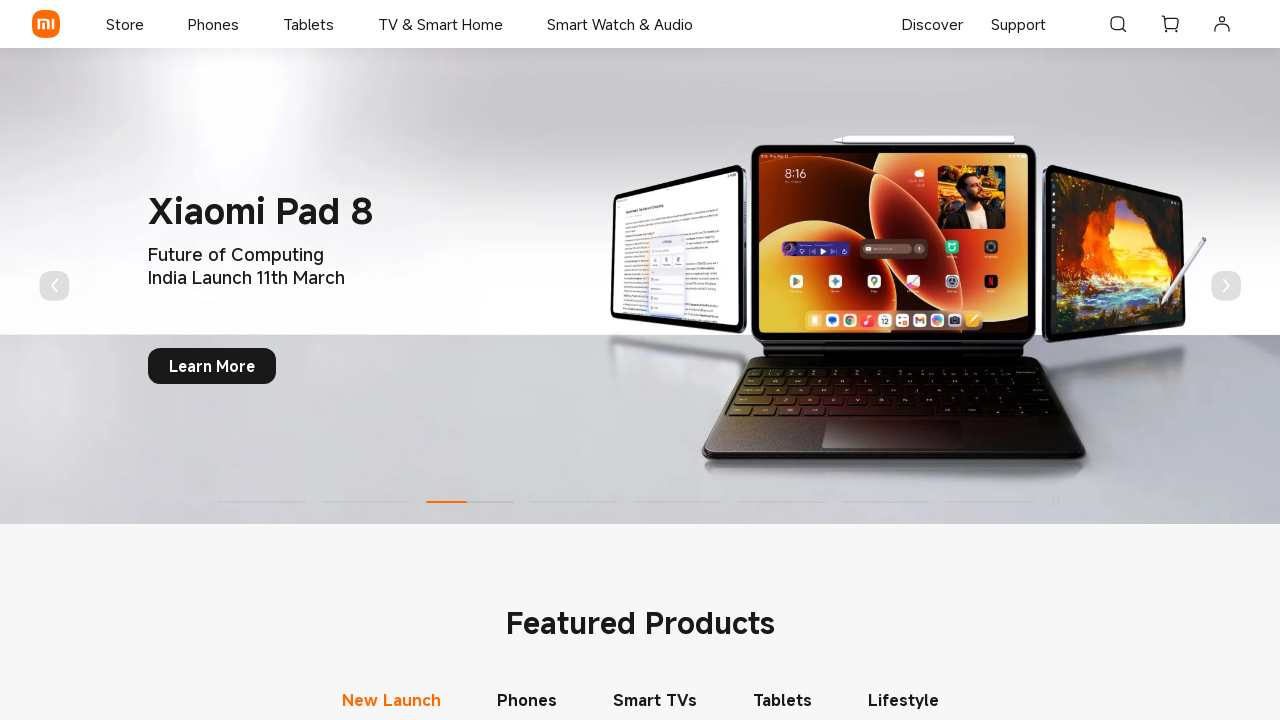

Maximized browser window to 1920x1080
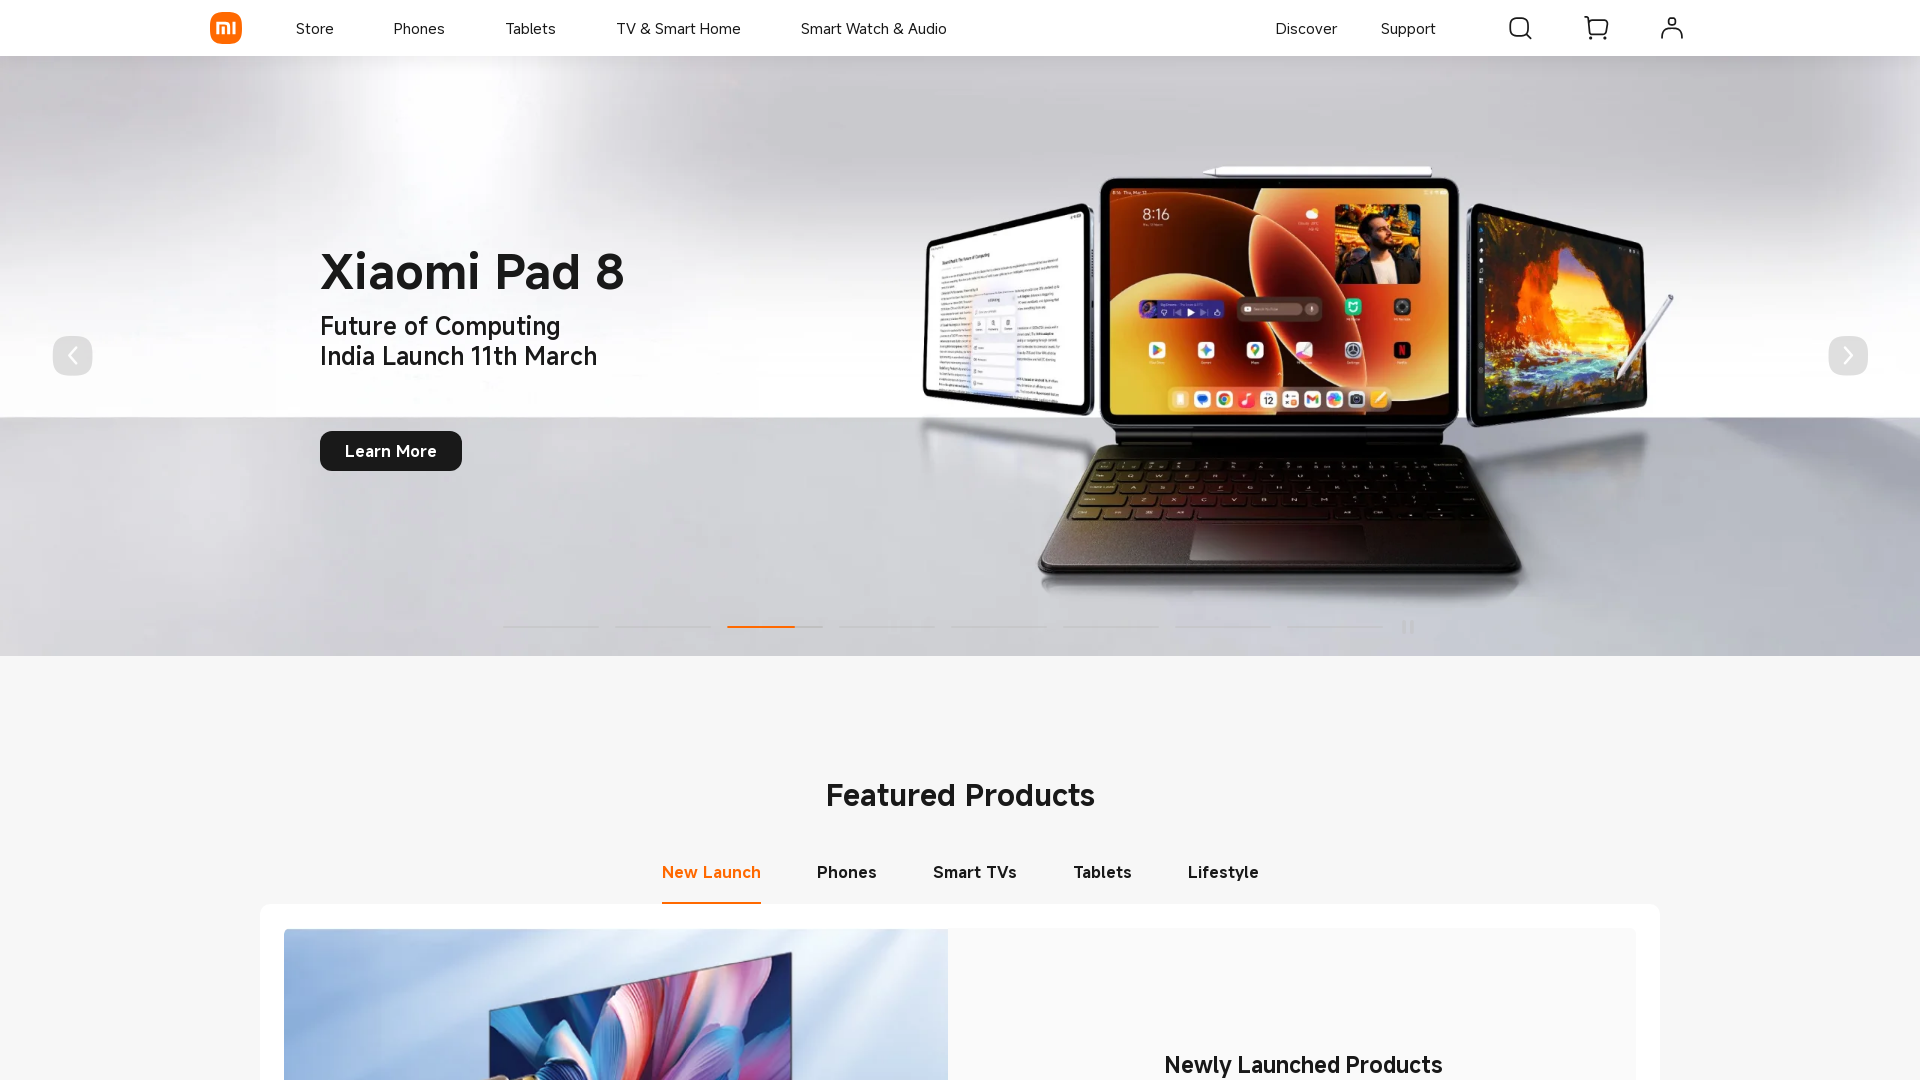

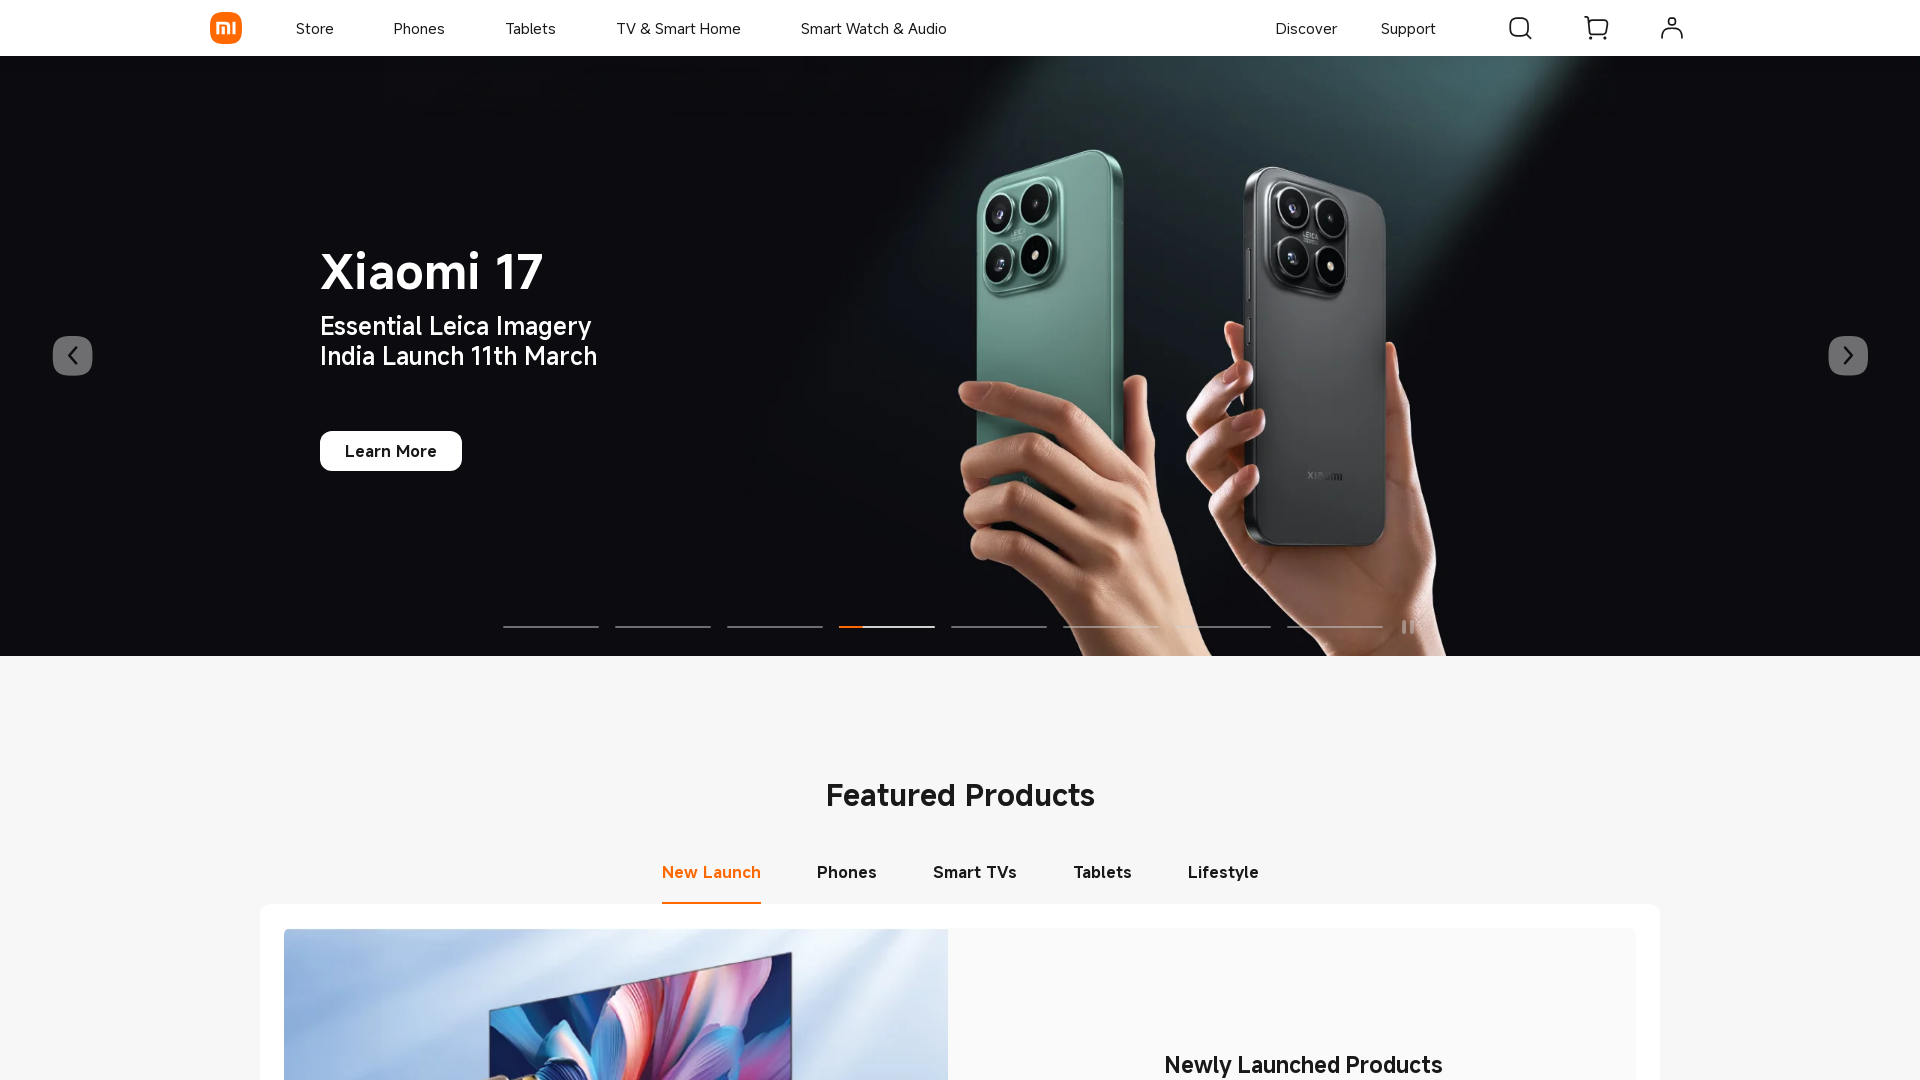